Tests click and hold mouse action by navigating to the Mouse Actions section, then Click & Hold subsection, and performing a click and hold operation on a circle element.

Starting URL: https://demoapps.qspiders.com/ui?scenario=1

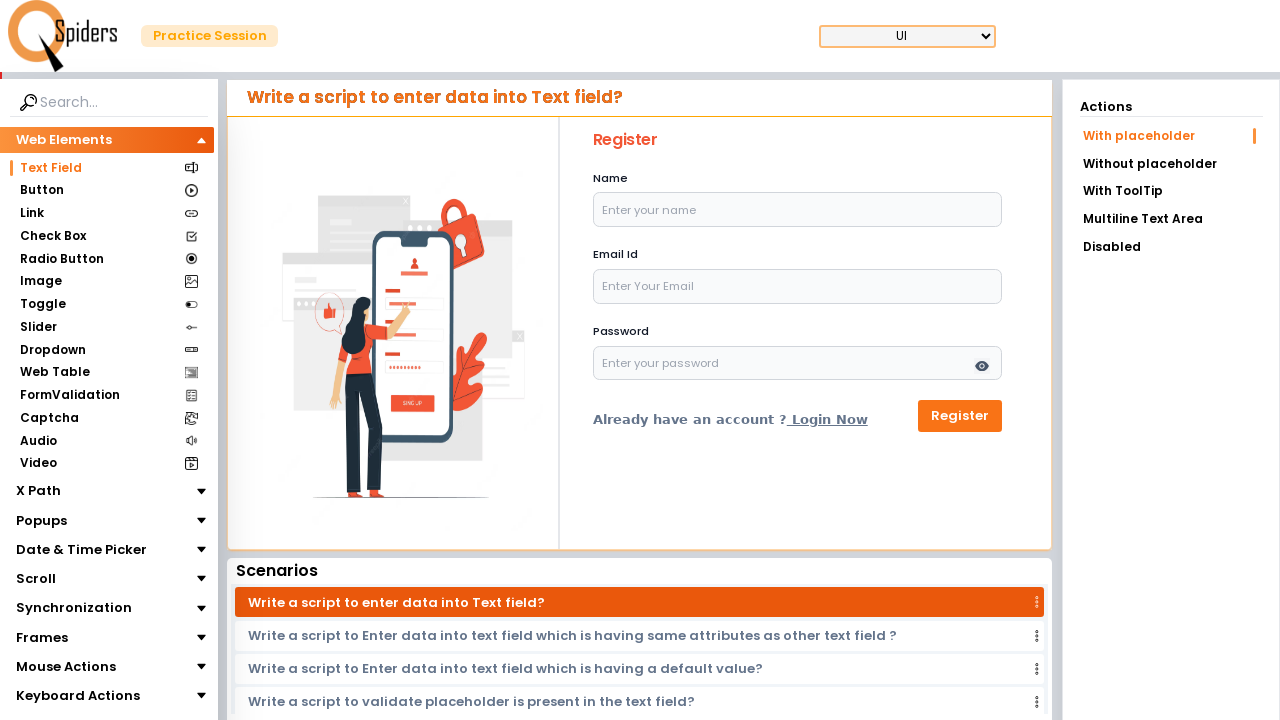

Clicked on Mouse Actions section at (66, 667) on xpath=//section[text()='Mouse Actions']
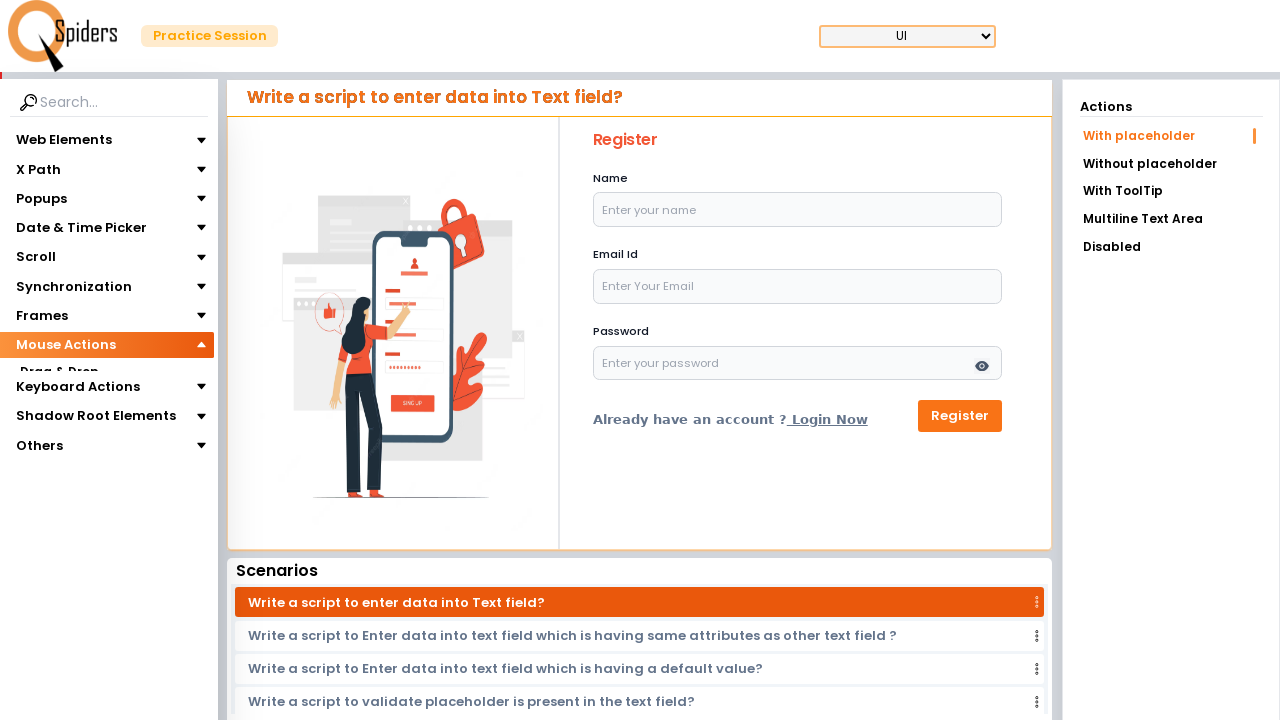

Clicked on Click & Hold subsection at (58, 418) on xpath=//section[text()= 'Click & Hold']
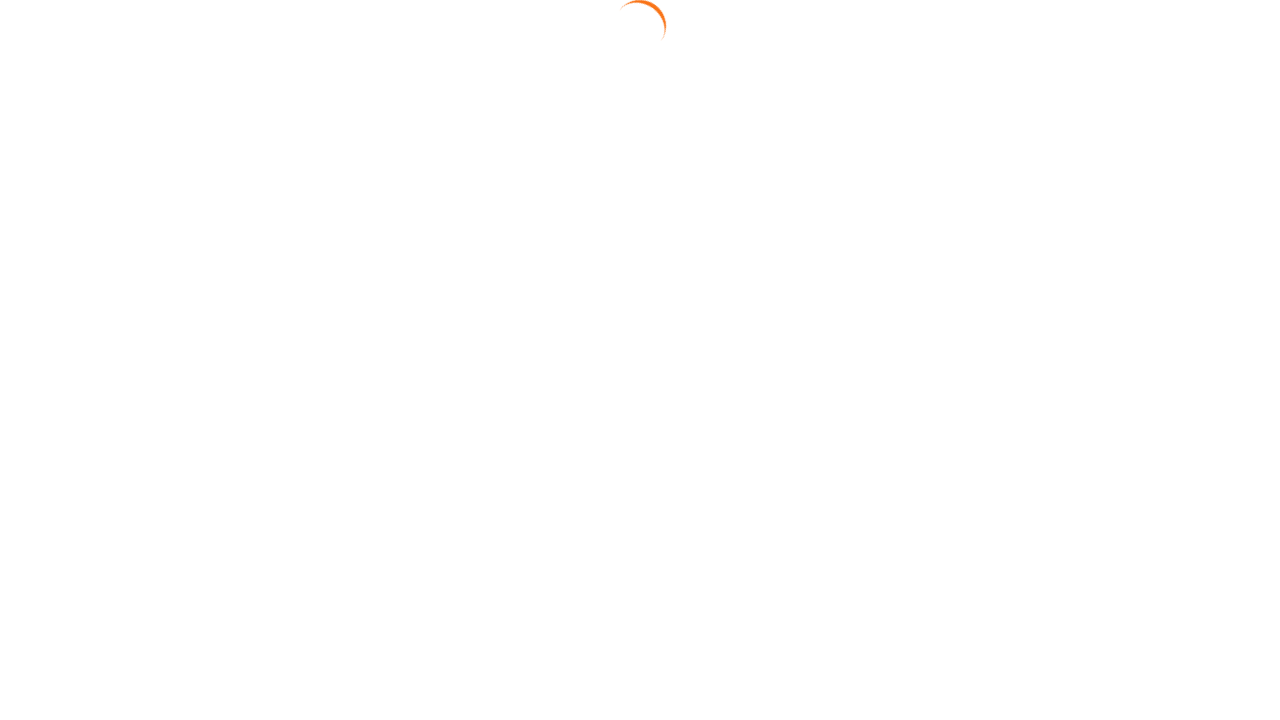

Located the circle element
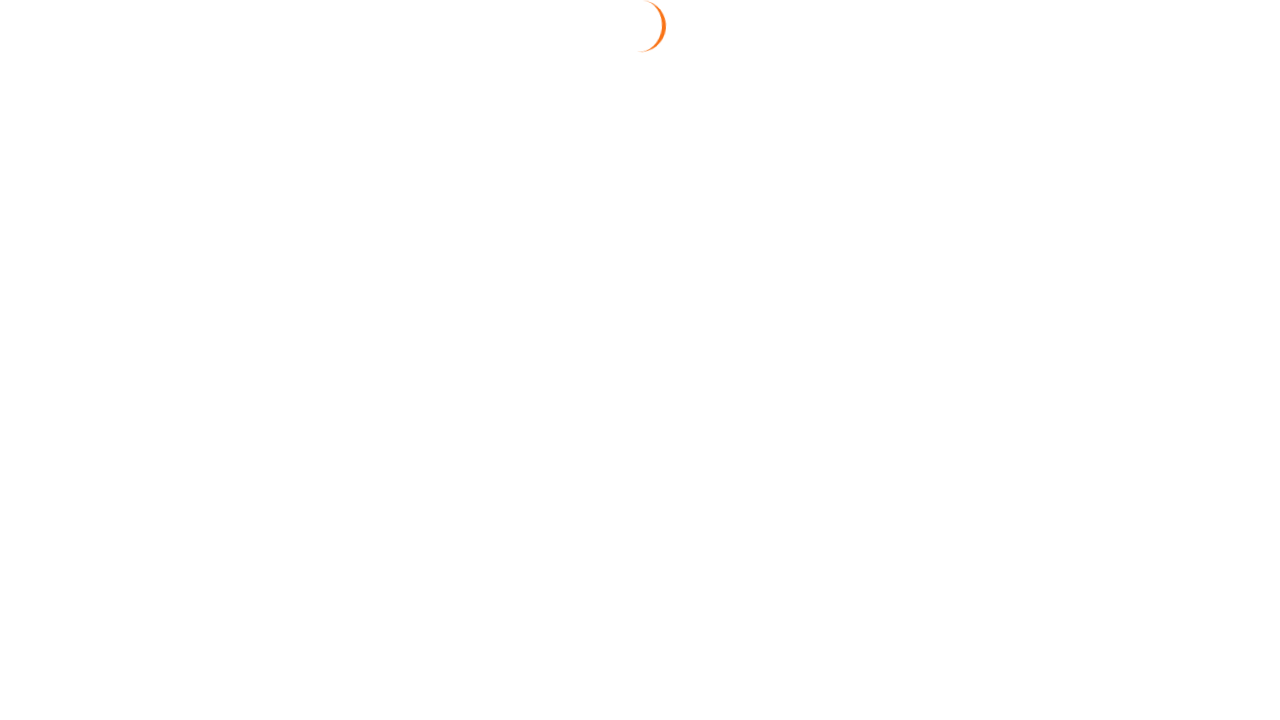

Performed click and hold on circle element for 7 seconds at (644, 323) on #circle
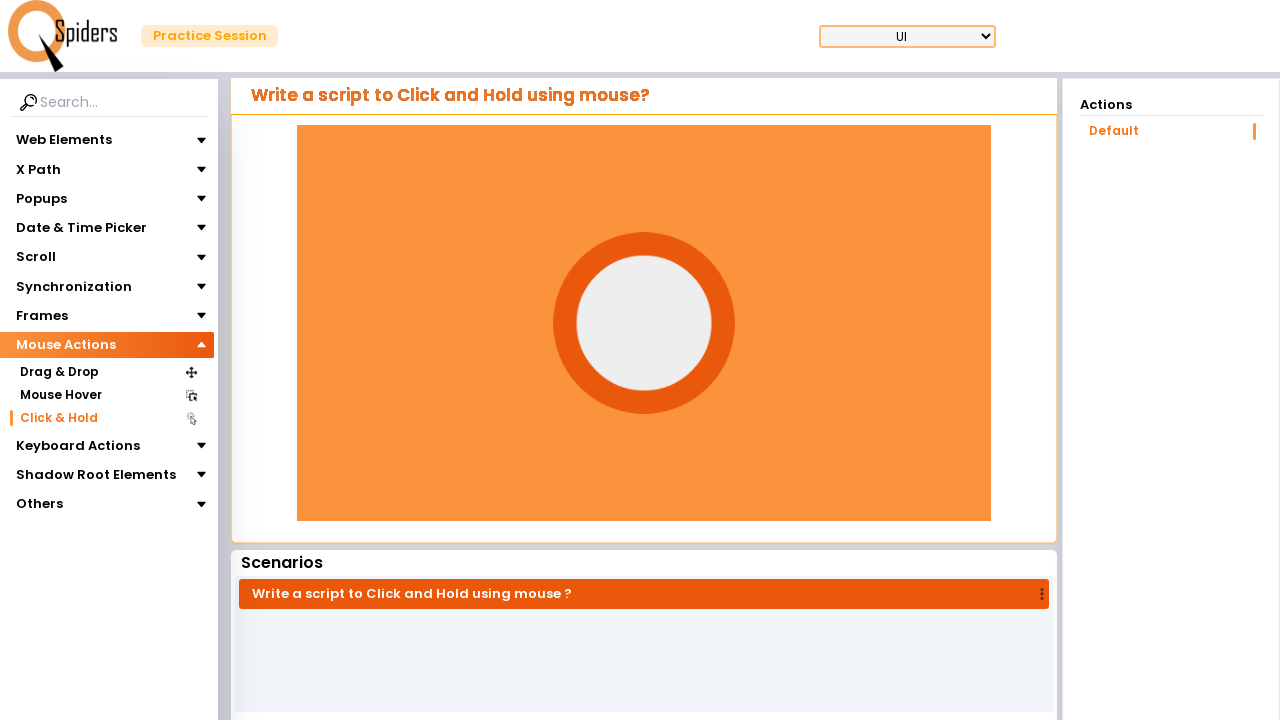

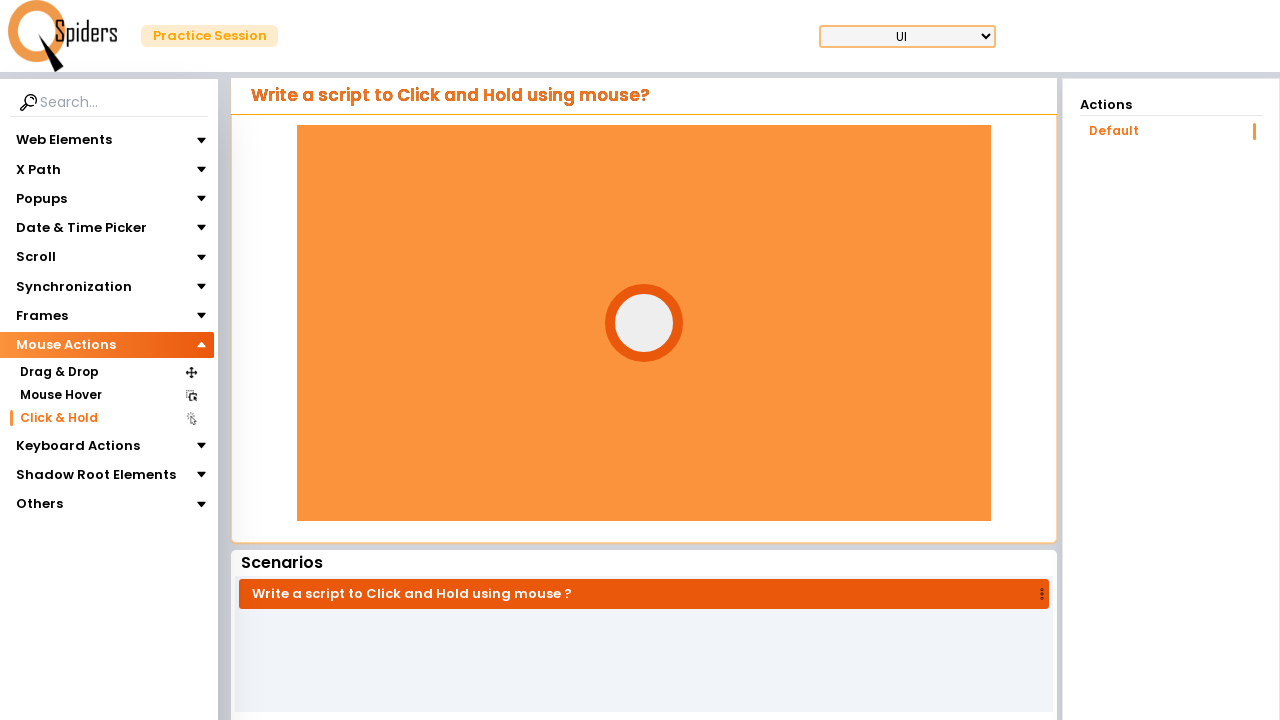